Tests registration form by filling required fields (First name, Last name, Email) and verifying successful registration message

Starting URL: http://suninjuly.github.io/registration1.html

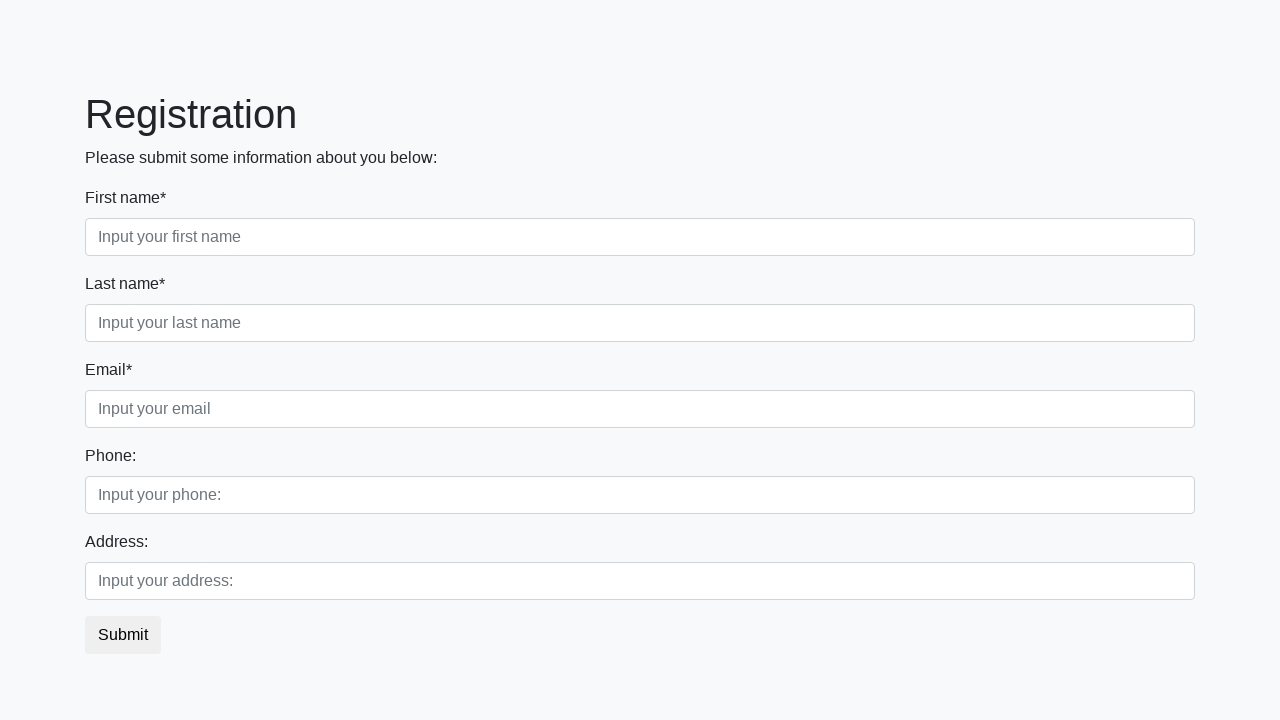

Filled First name field with 'Artem' on .first_block .form-control.first
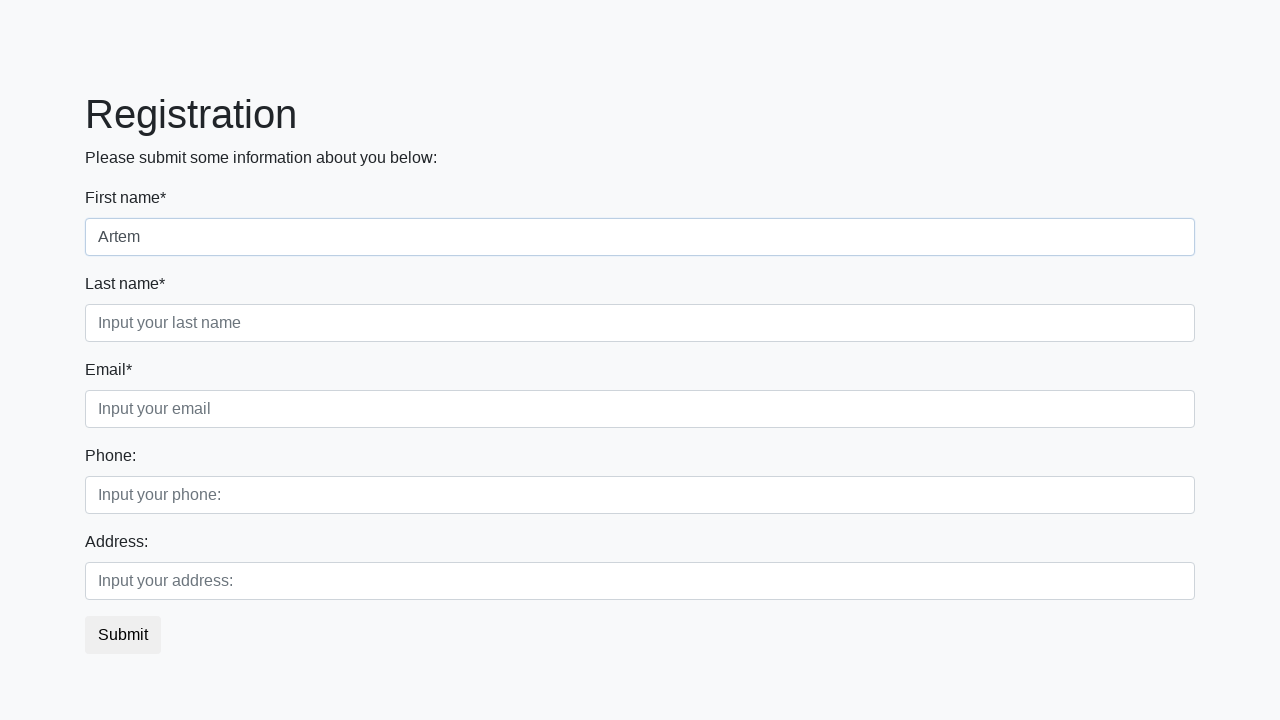

Filled Last name field with 'Kolobov' on .first_block .form-control.second
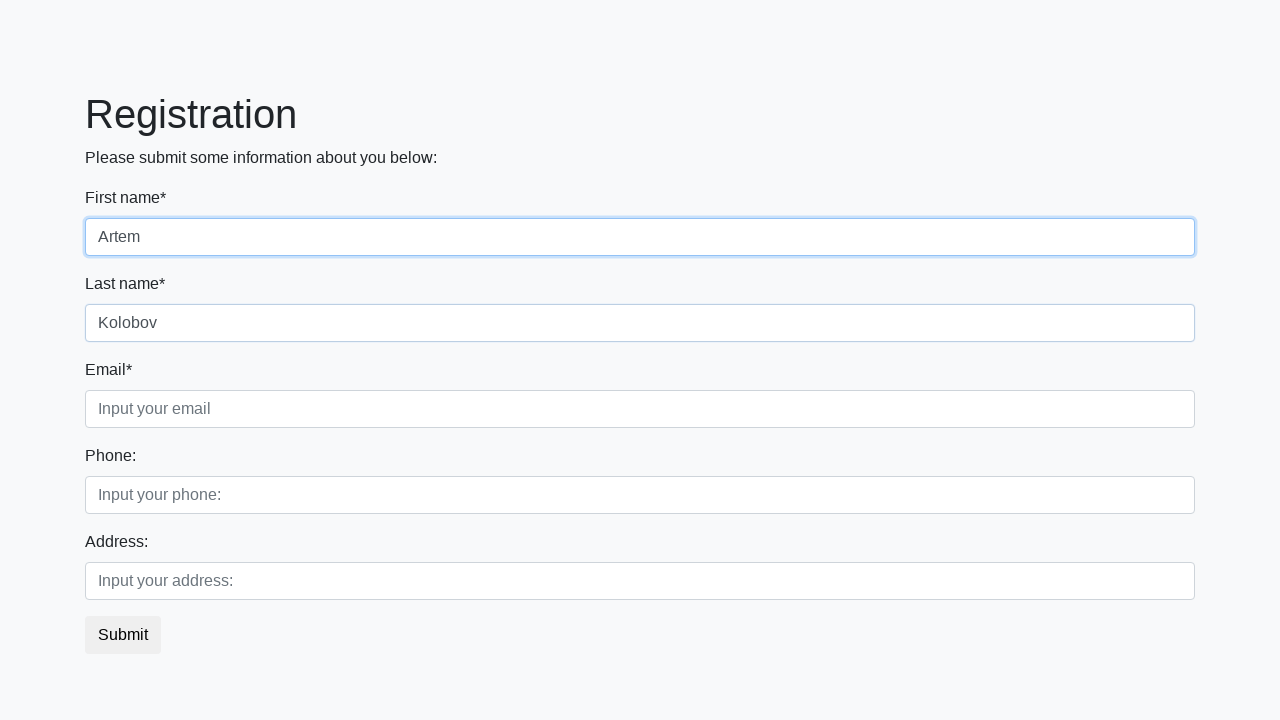

Filled Email field with 'test@example.com' on .first_block .form-control.third
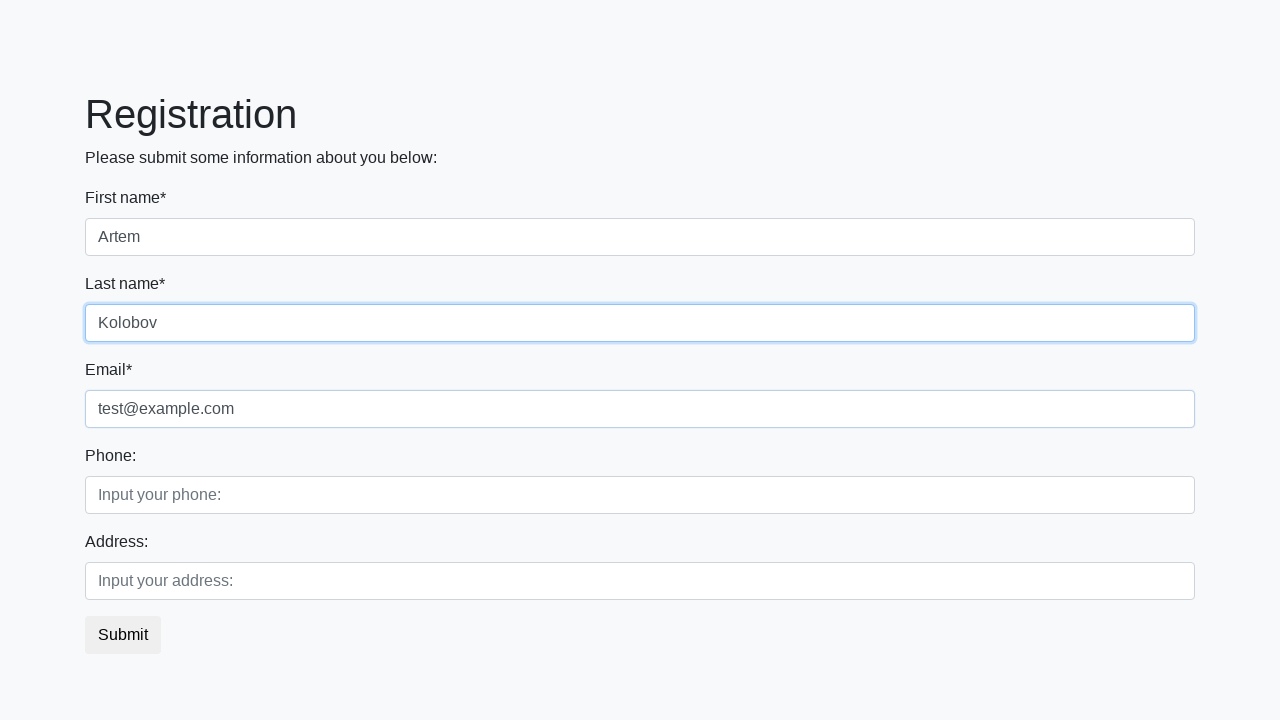

Clicked registration submit button at (123, 635) on button.btn
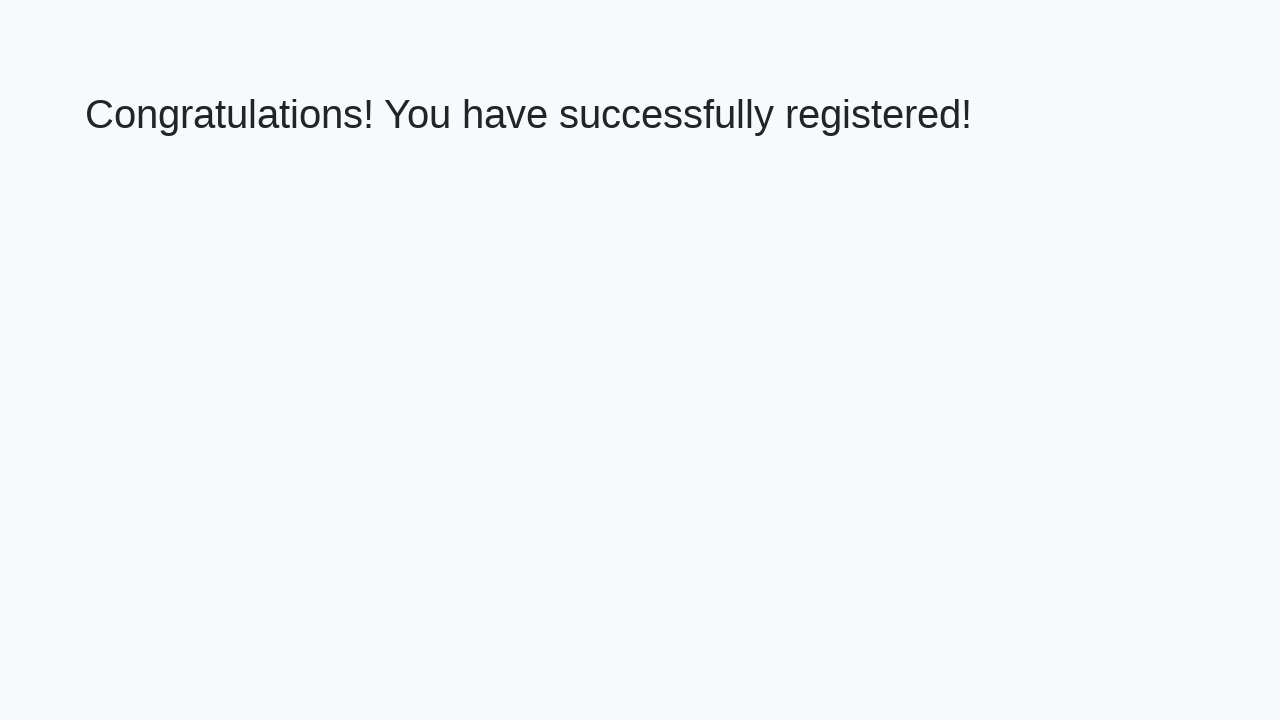

Success message element loaded and visible
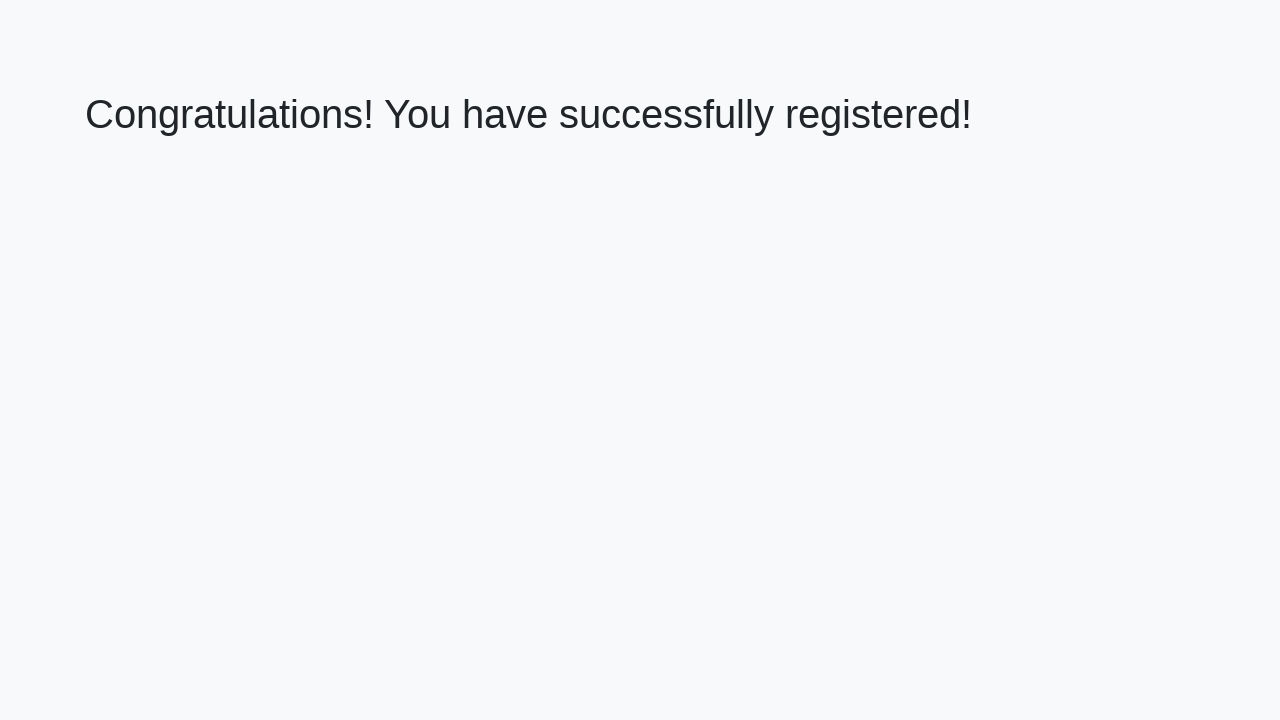

Extracted success message text: 'Congratulations! You have successfully registered!'
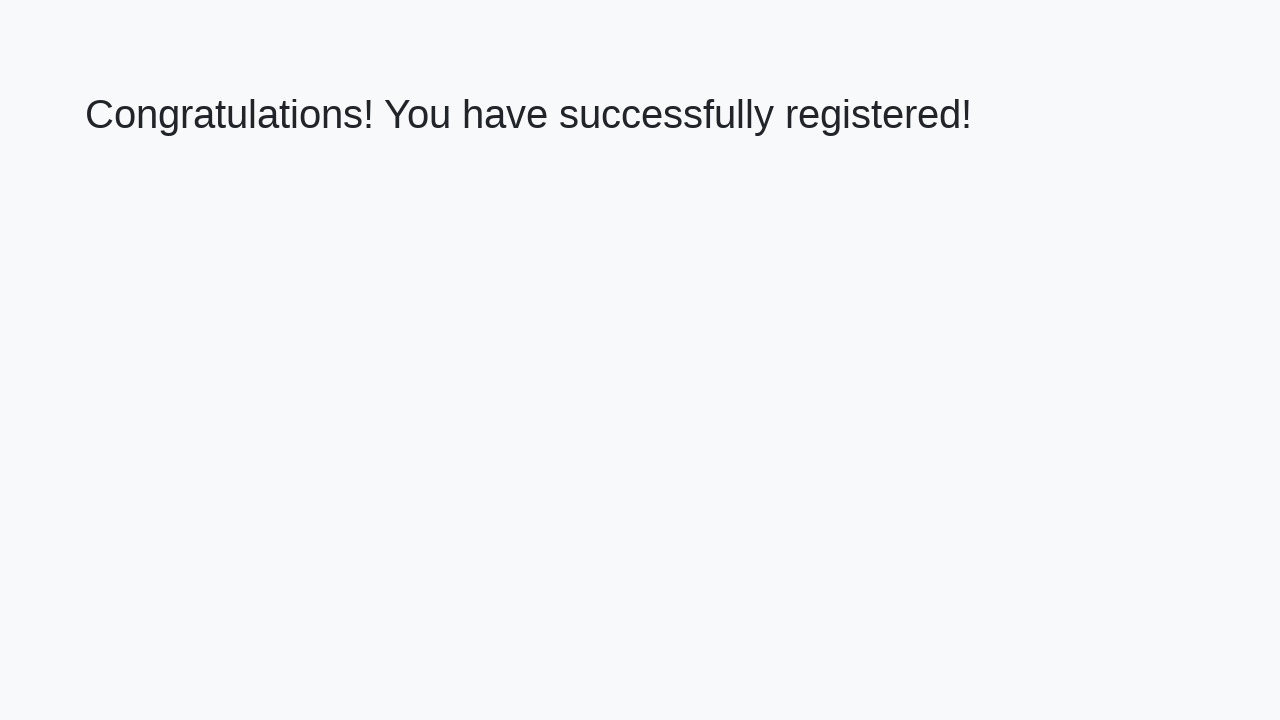

Verified success message matches expected text
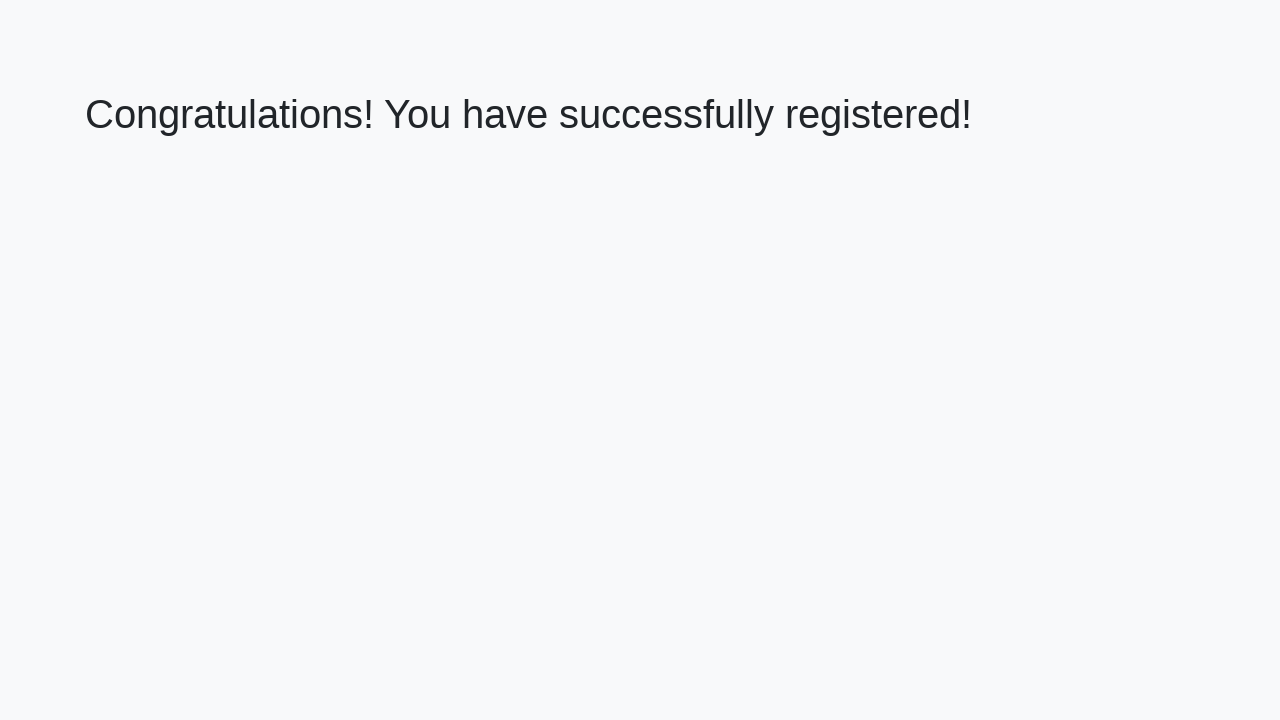

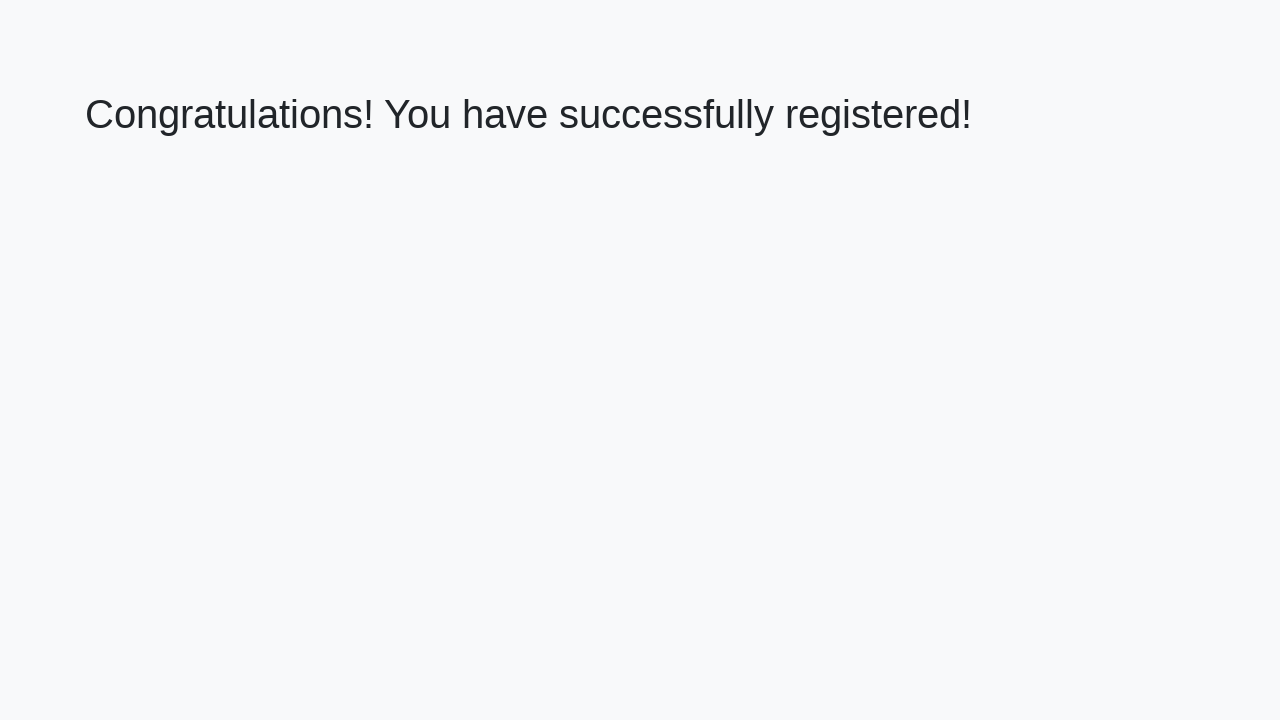